Tests clicking a simple button and verifies that the result text shows "Submitted"

Starting URL: https://www.qa-practice.com/elements/button/simple

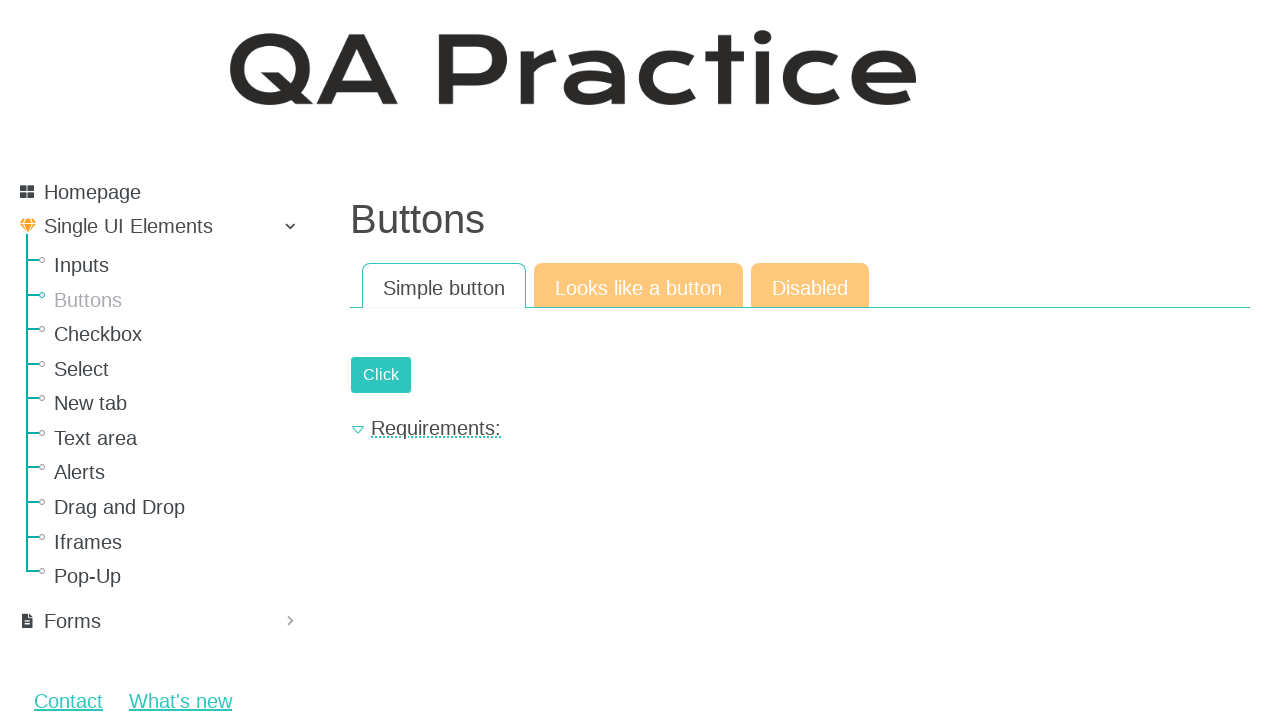

Clicked the submit button at (381, 375) on #submit-id-submit
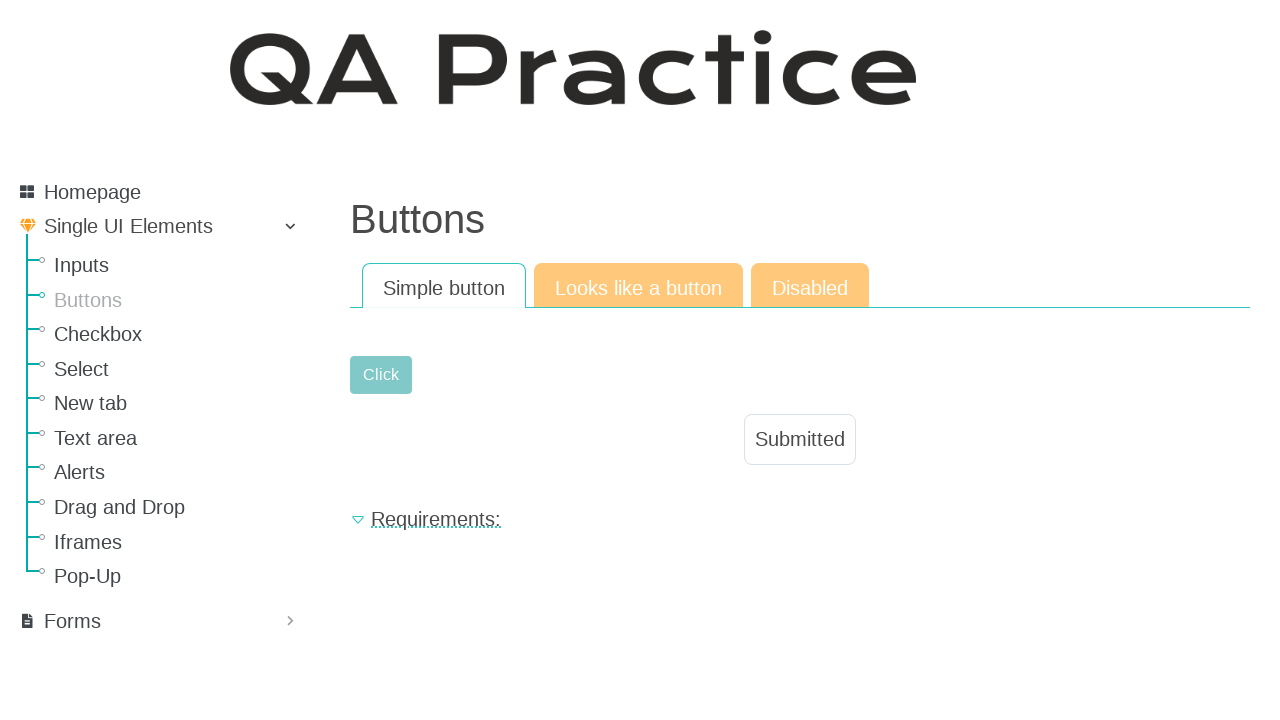

Result text element loaded and is visible
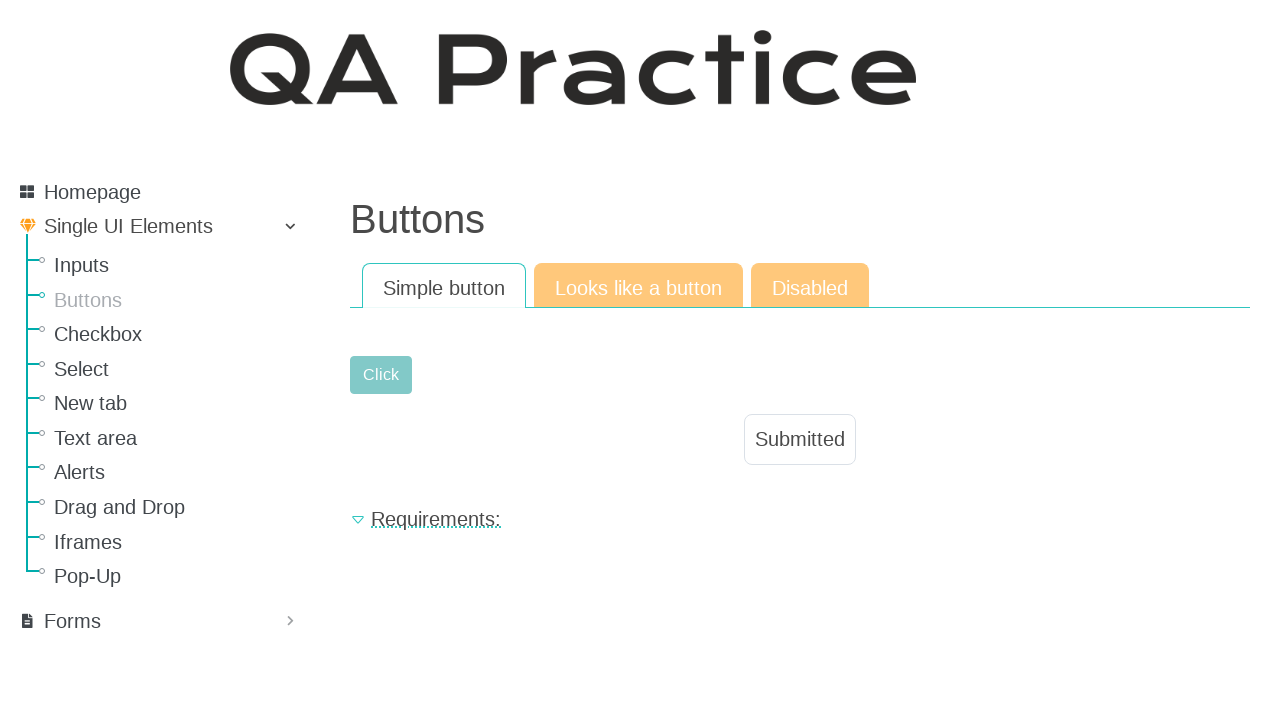

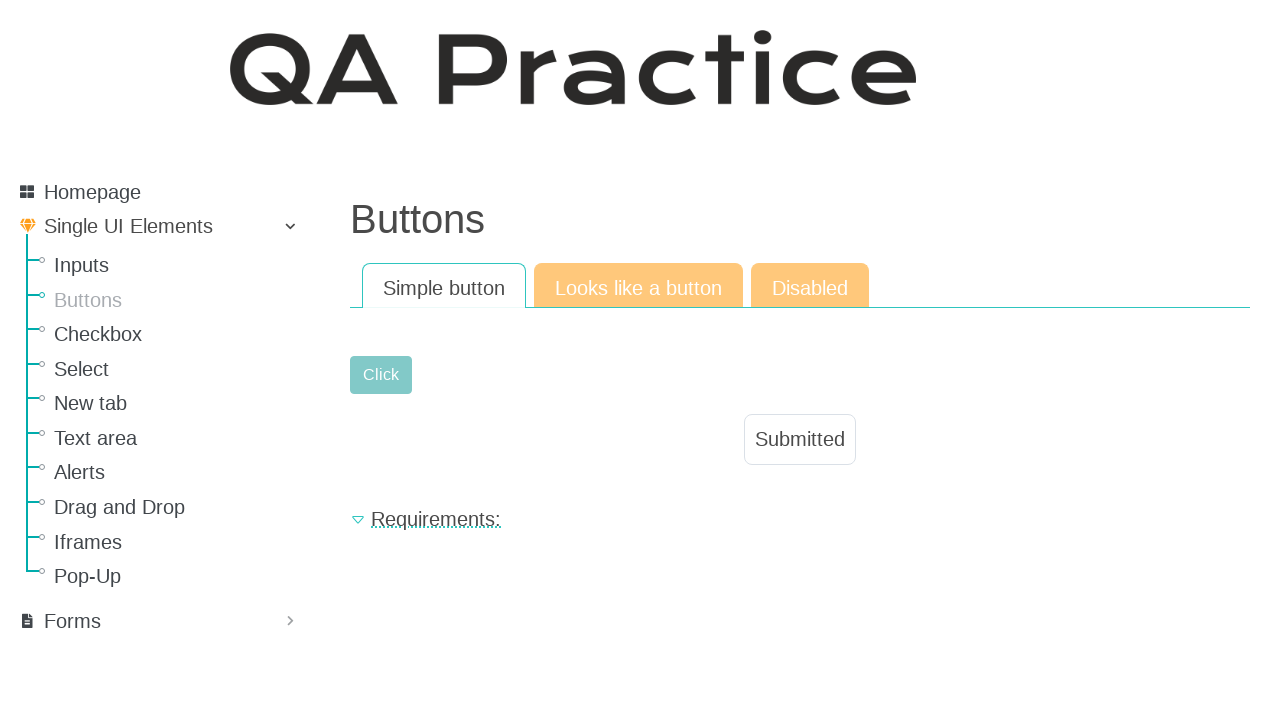